Tests alert handling by triggering alerts, accepting them, and verifying alert messages

Starting URL: https://codenboxautomationlab.com/practice/

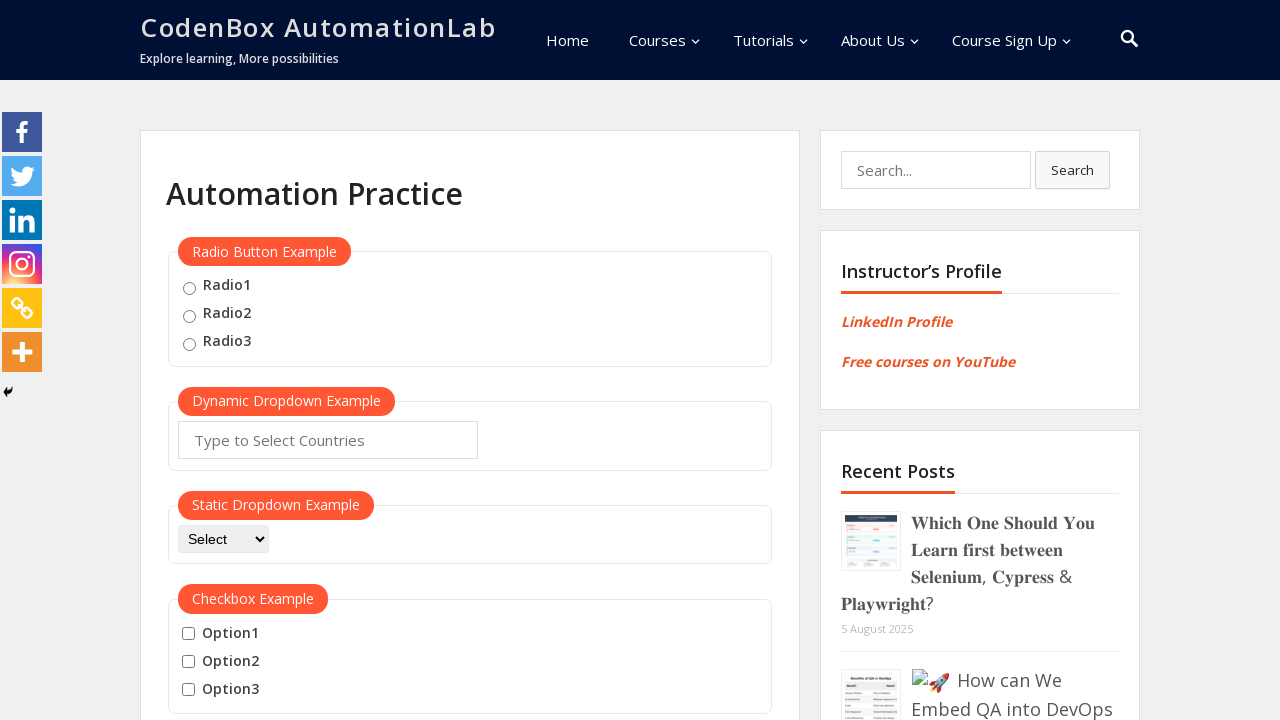

Set up dialog handler to accept alerts
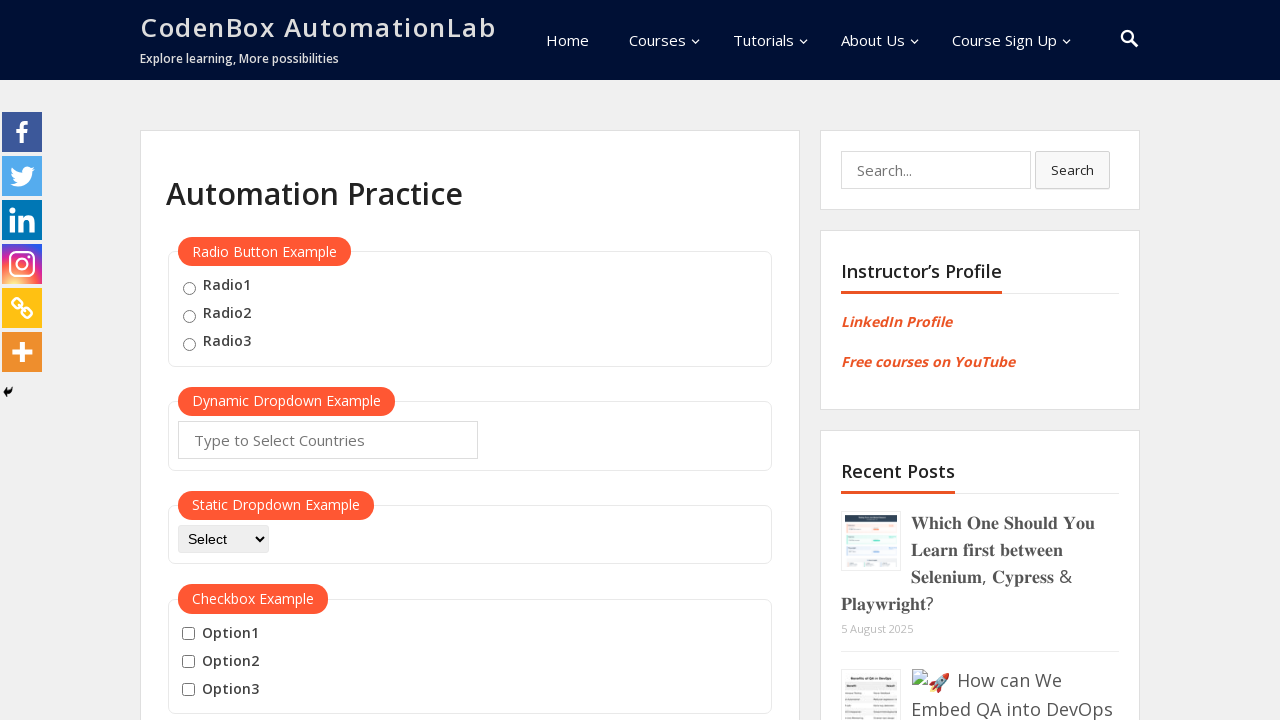

Clicked alert button to trigger alert at (512, 360) on #alertbtn
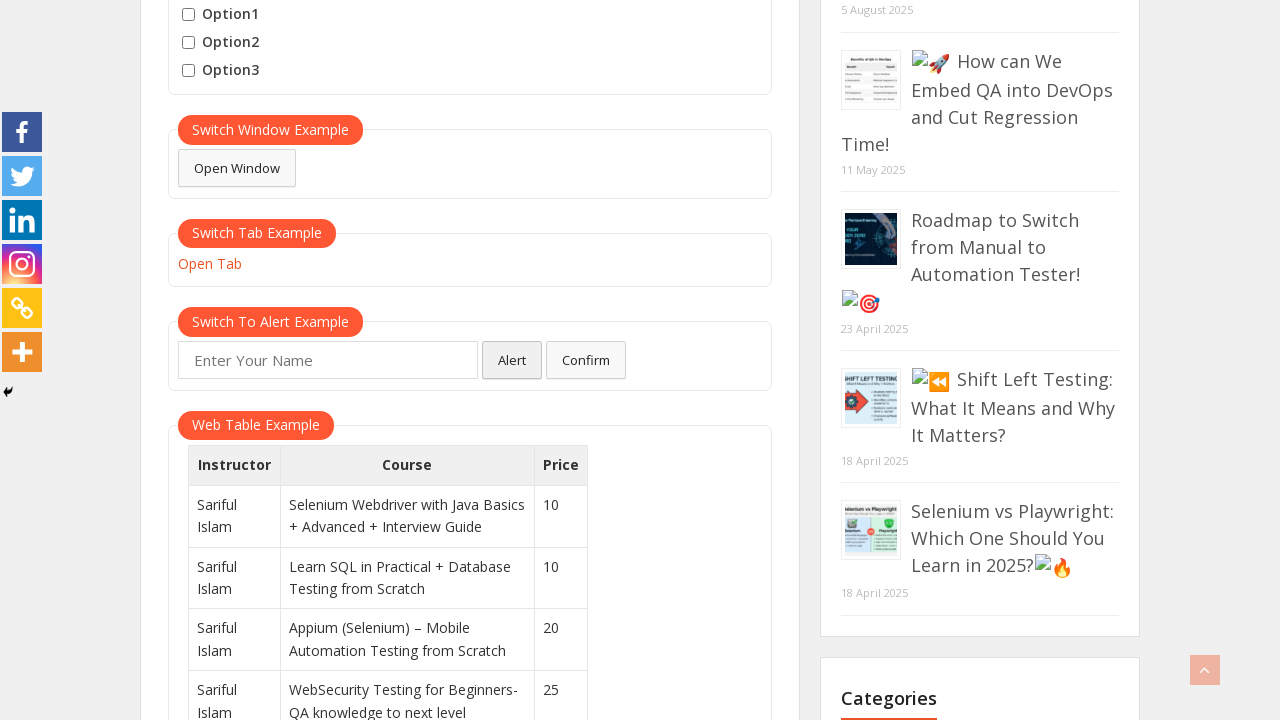

Waited 500ms for alert to appear
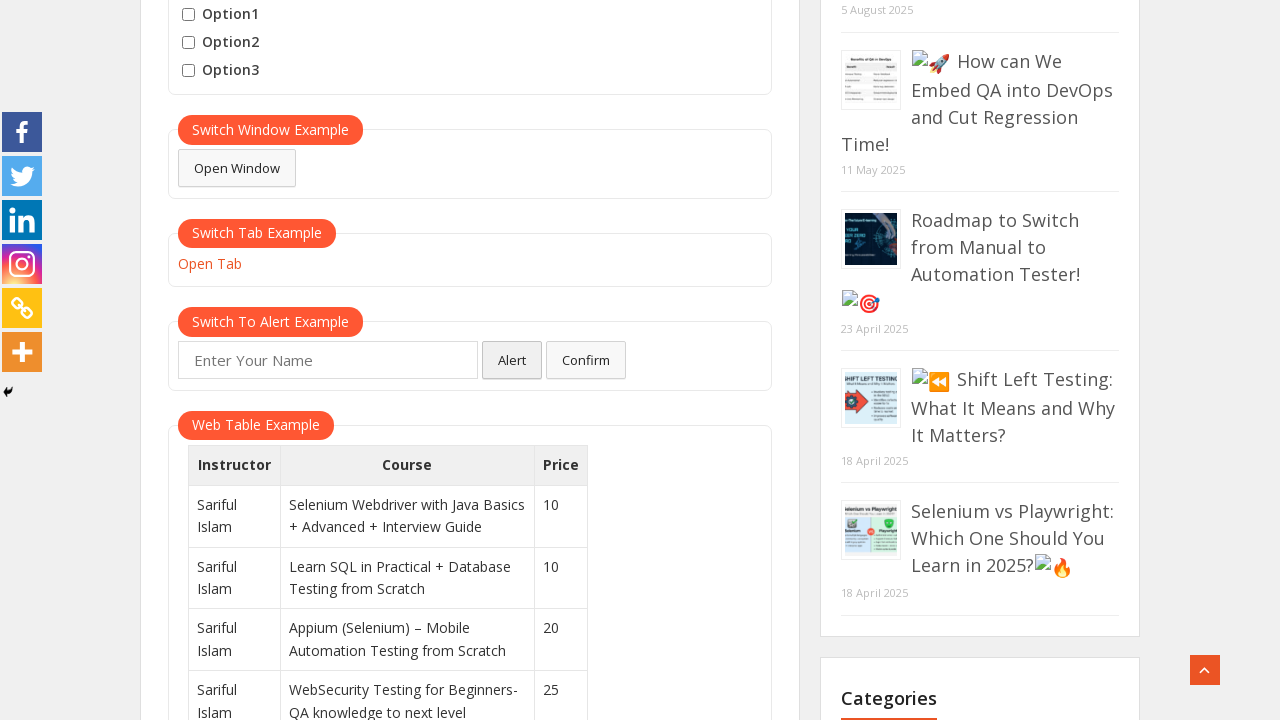

Filled name input field with 'TestUser' on #name
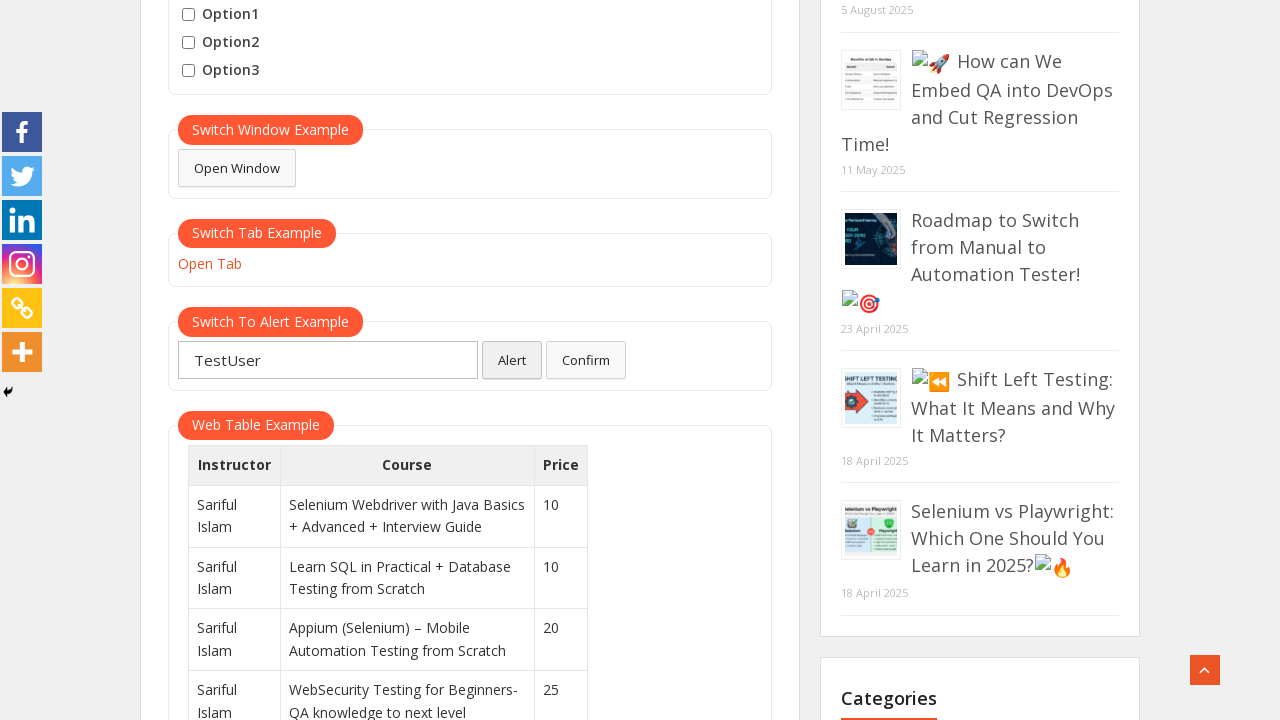

Set up confirm dialog handler to verify 'TestUser' in message and accept
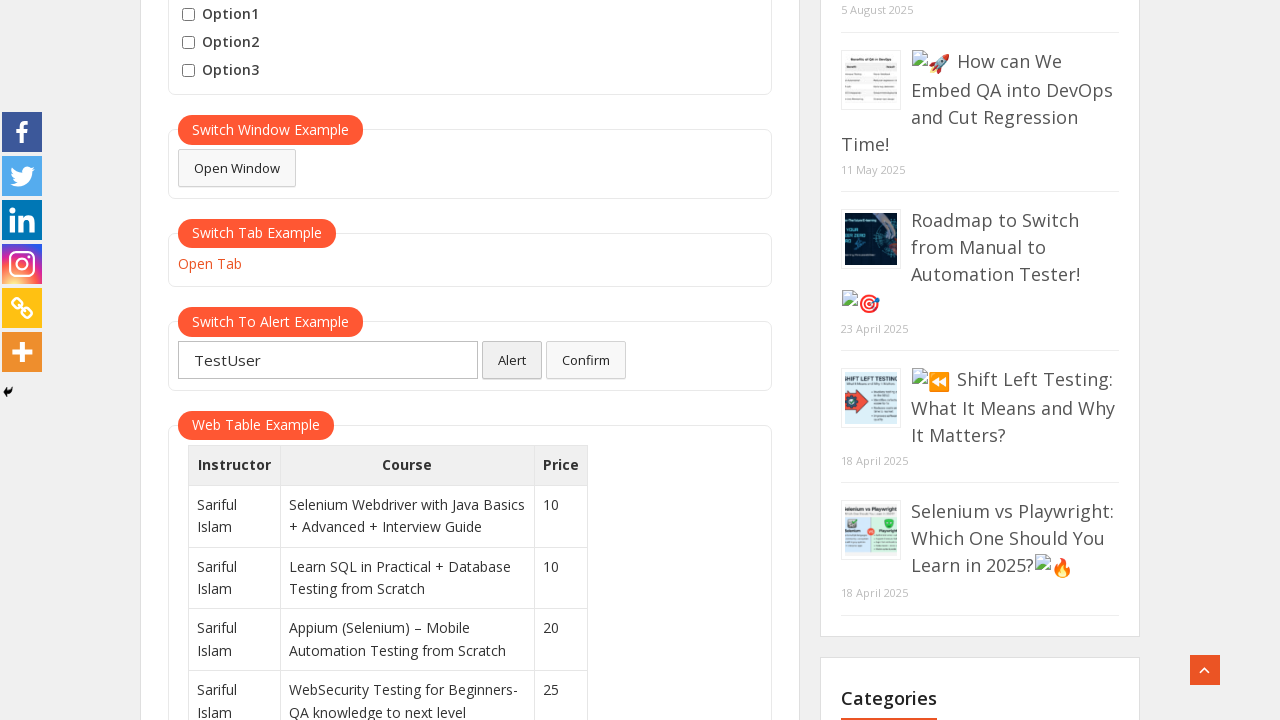

Clicked confirm button to trigger confirmation dialog at (586, 360) on #confirmbtn
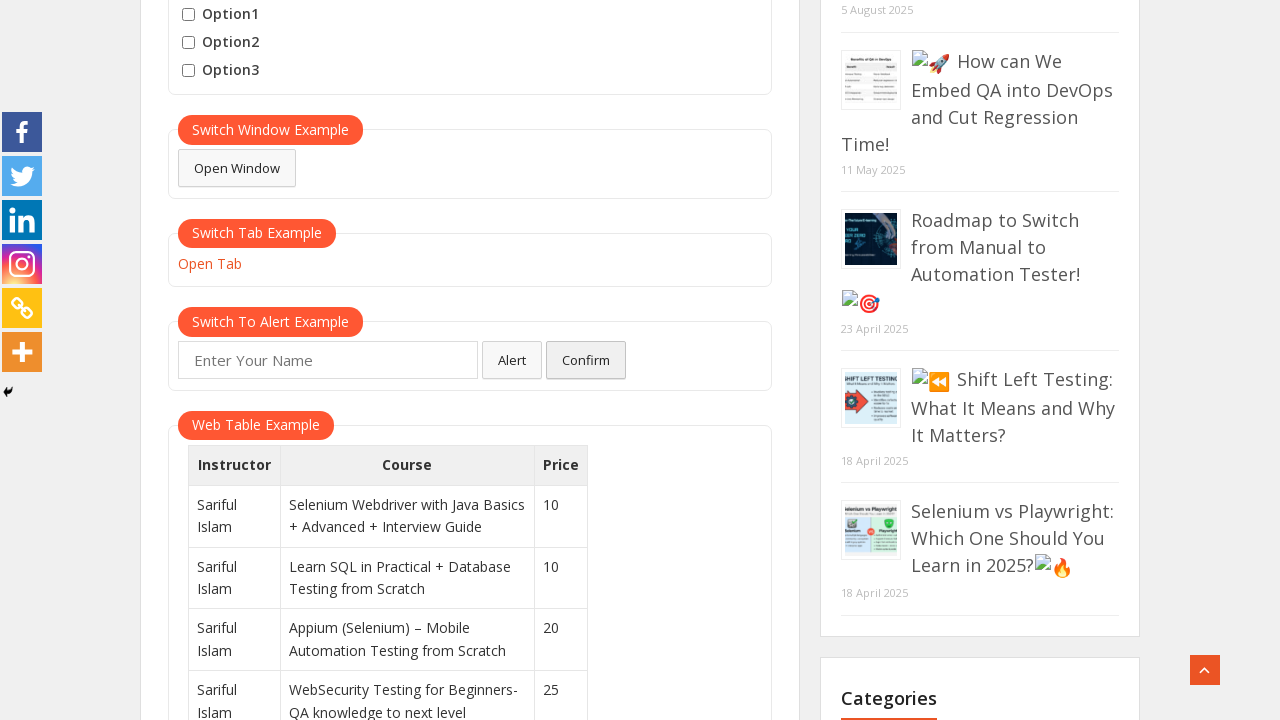

Waited 500ms for confirm dialog to be processed
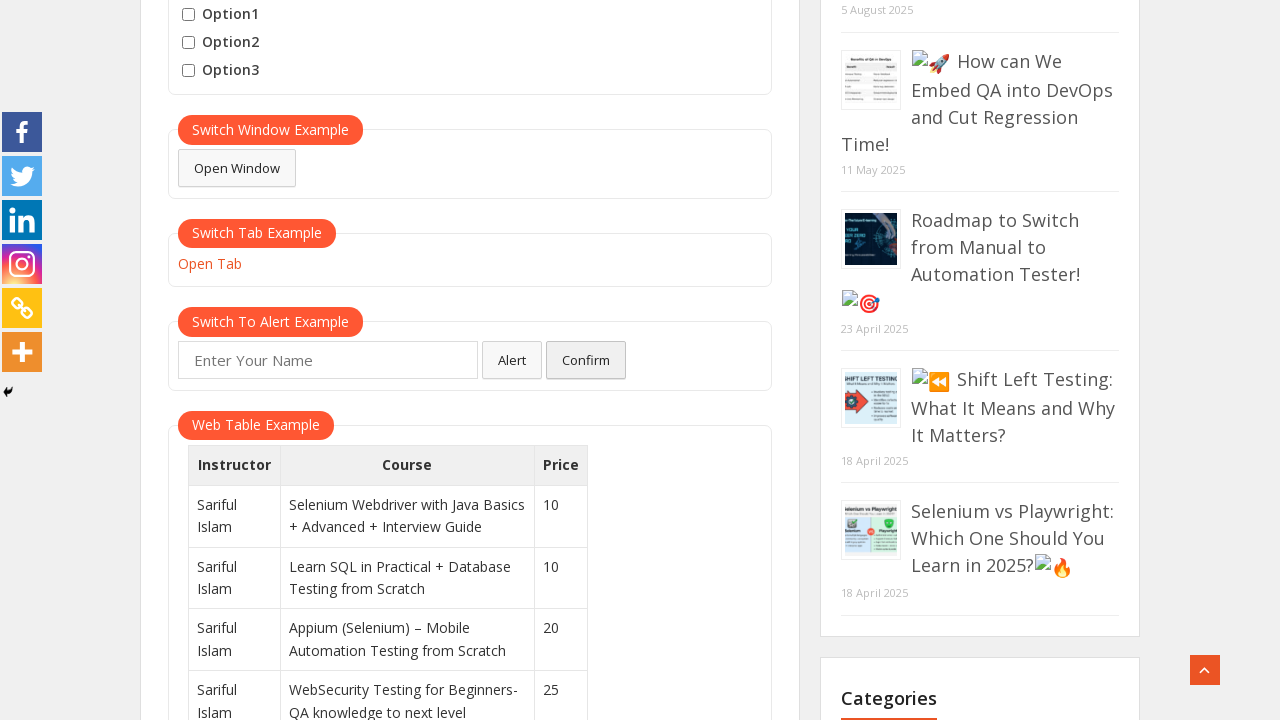

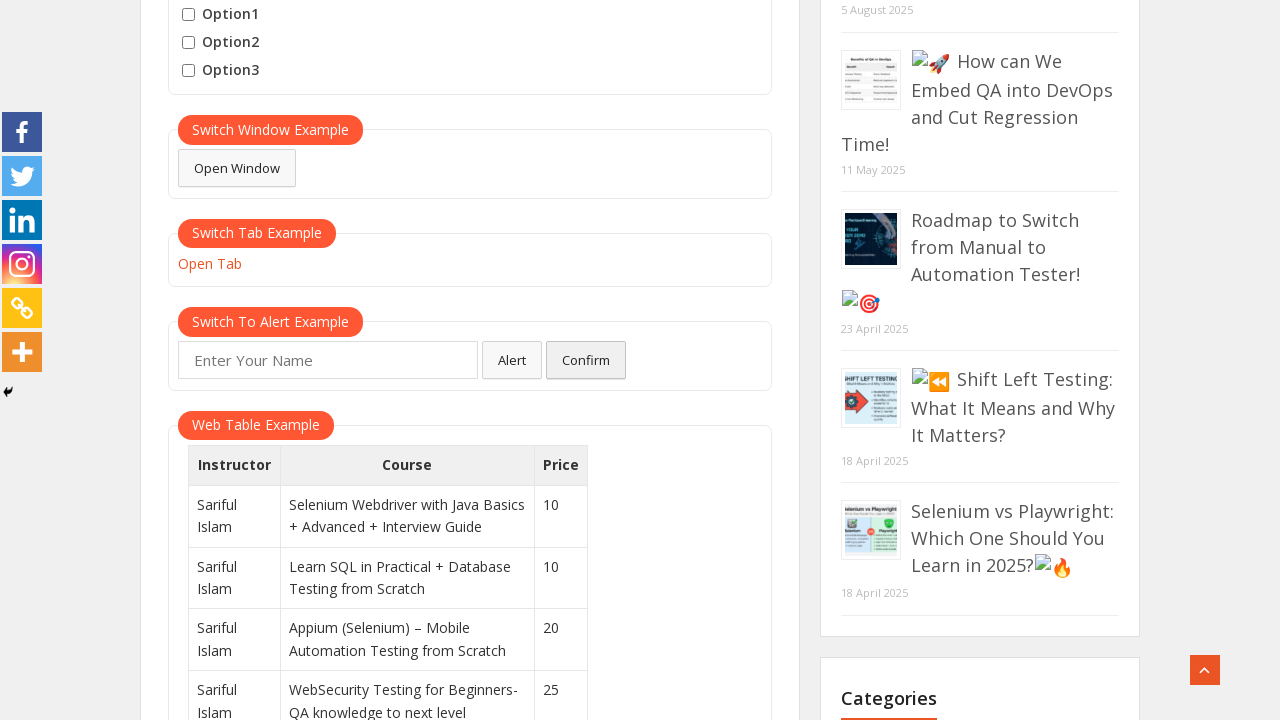